Navigates to a practice automation testing site, opens the test cases page, clicks on test case 1, and verifies the test case title is displayed correctly

Starting URL: https://practice.automationtesting.in/

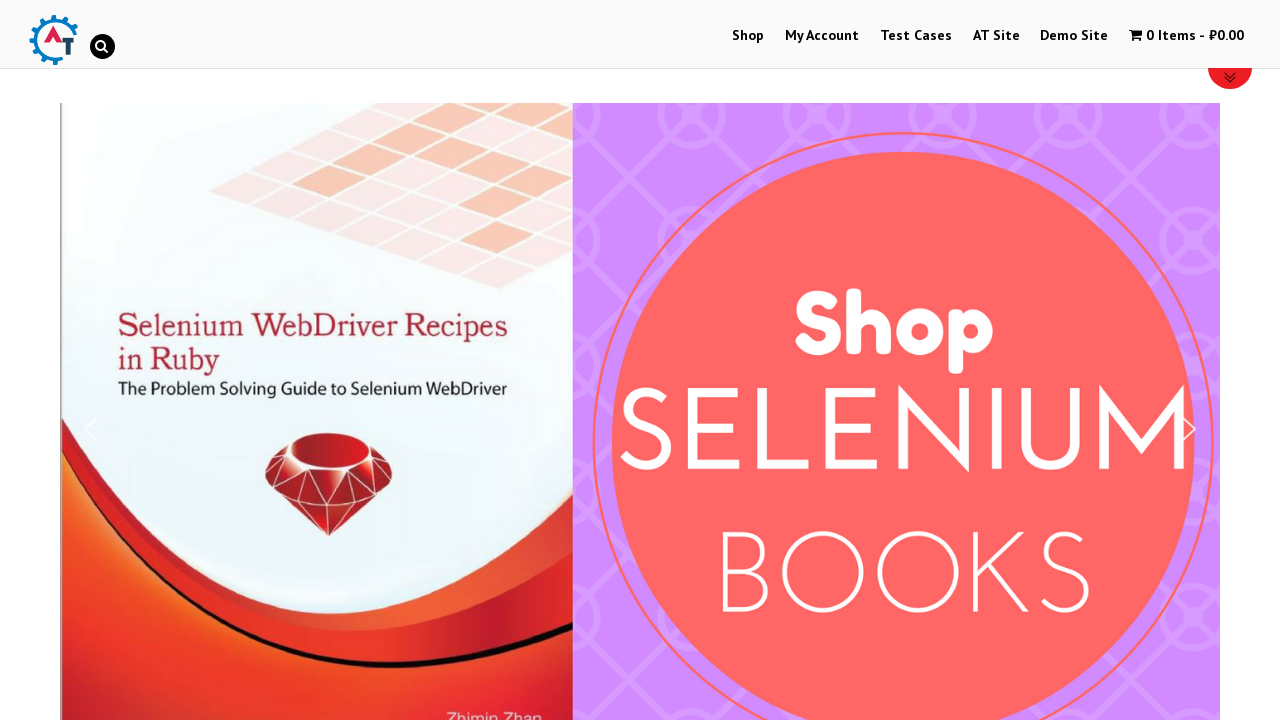

Navigated to practice automation testing site
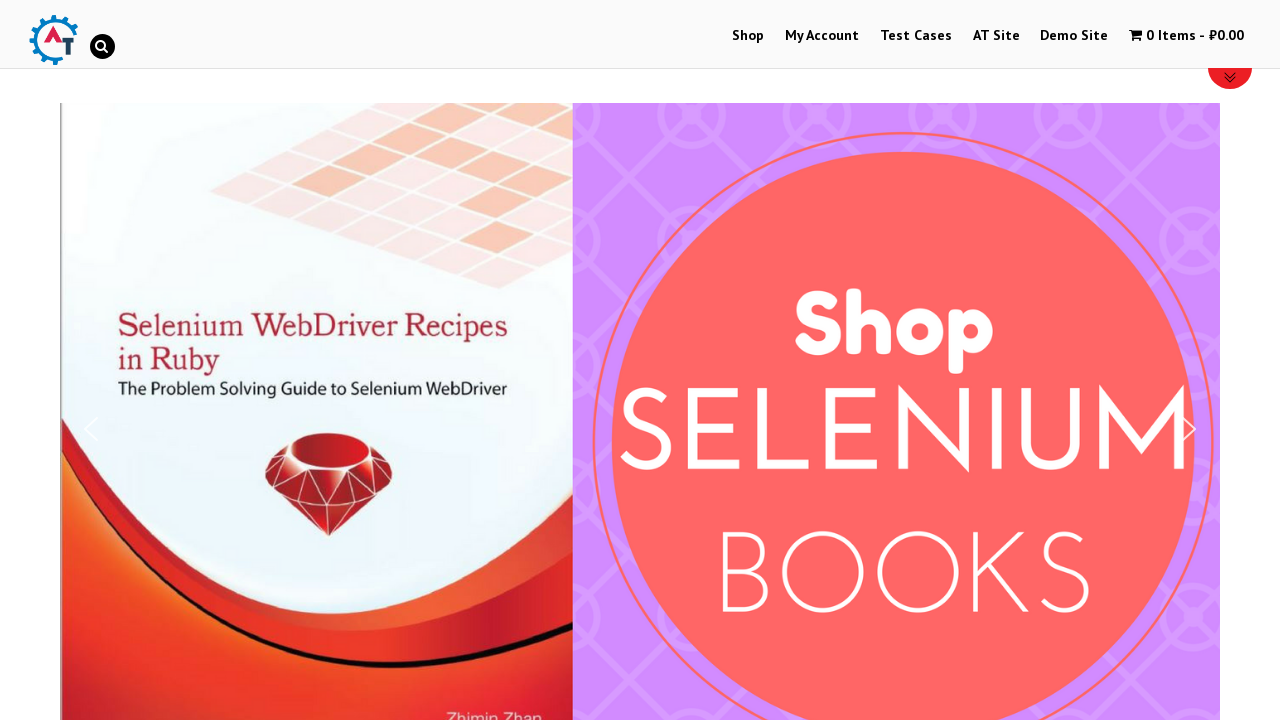

Clicked on Test Cases link at (916, 36) on text=Test Cases
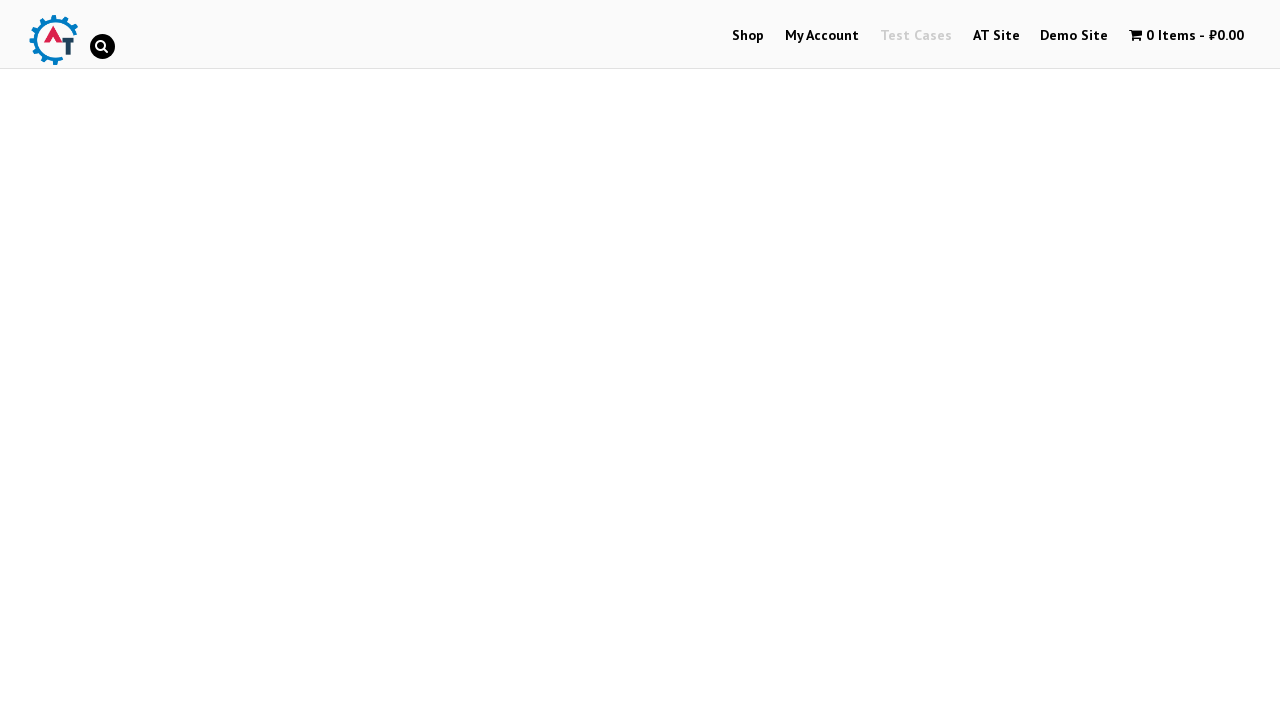

Clicked on Test Case 1 (Home Page with three Sliders only) at (490, 360) on text=1. Home Page with three Sliders only
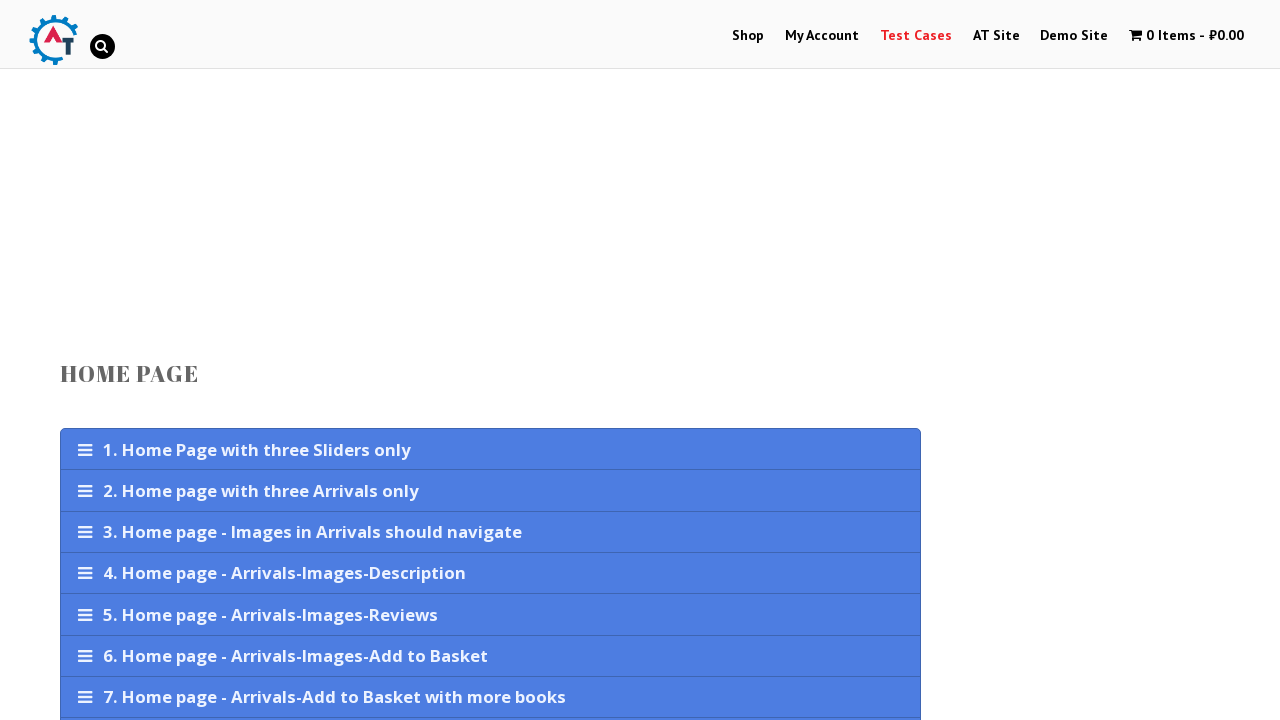

Test case title is visible and loaded
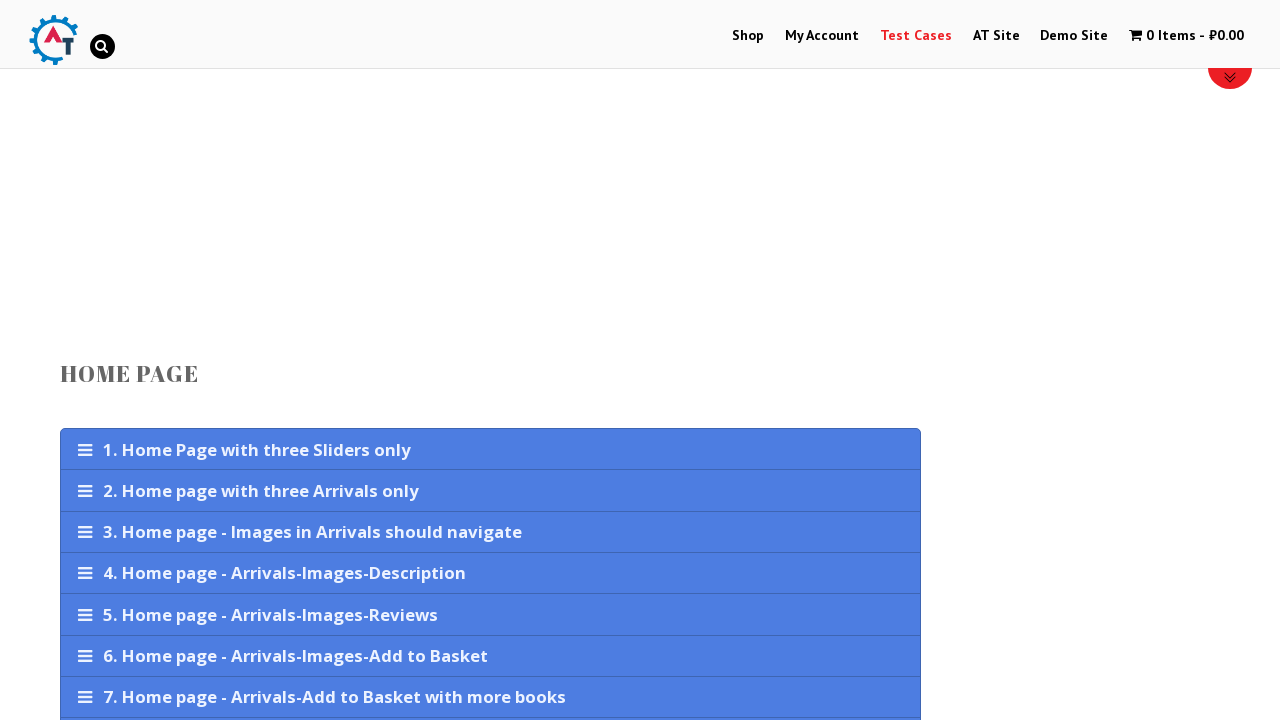

Verified test case title is displayed correctly
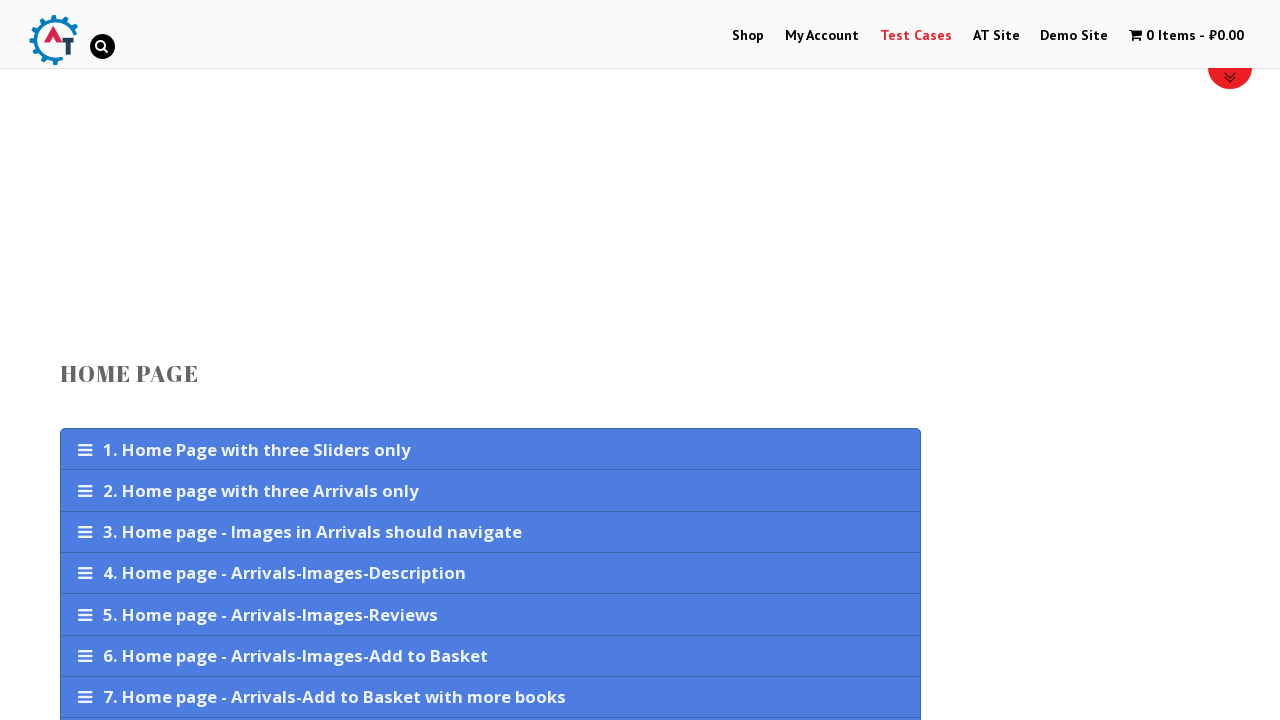

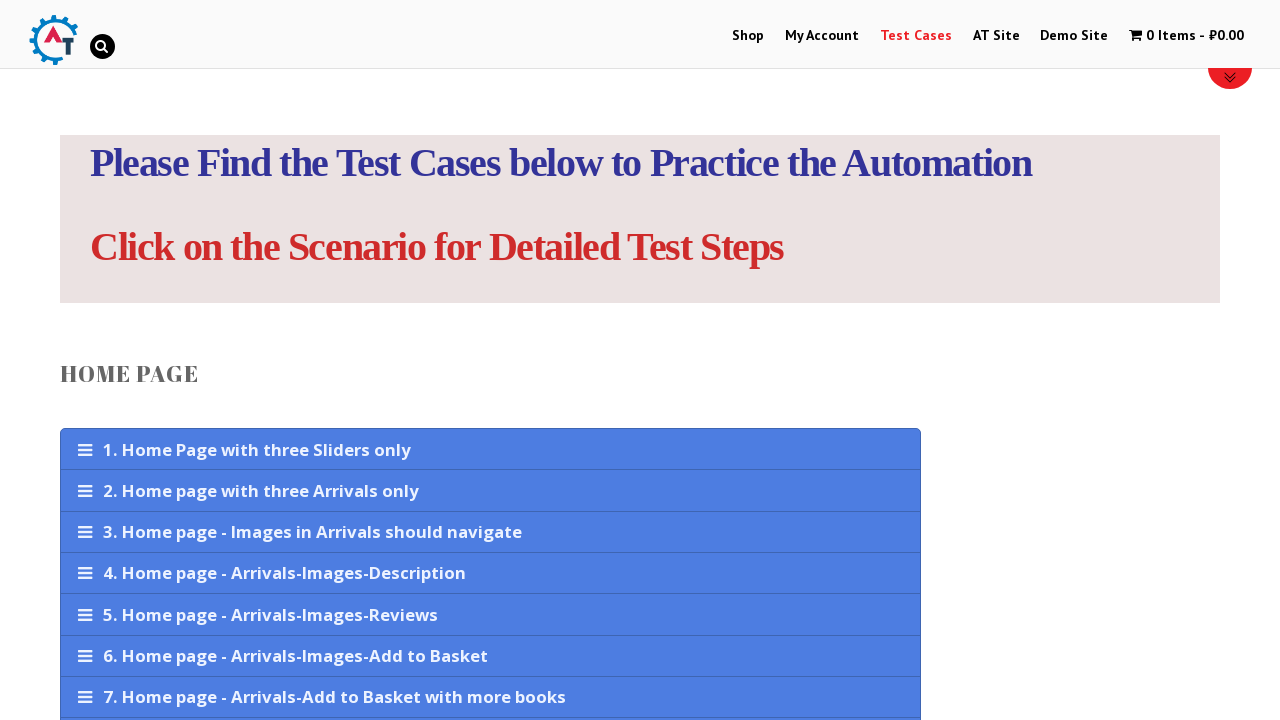